Tests radio button functionality by clicking on various radio buttons (football, yellow, hockey) and verifying they are selected

Starting URL: https://practice.cydeo.com/radio_buttons

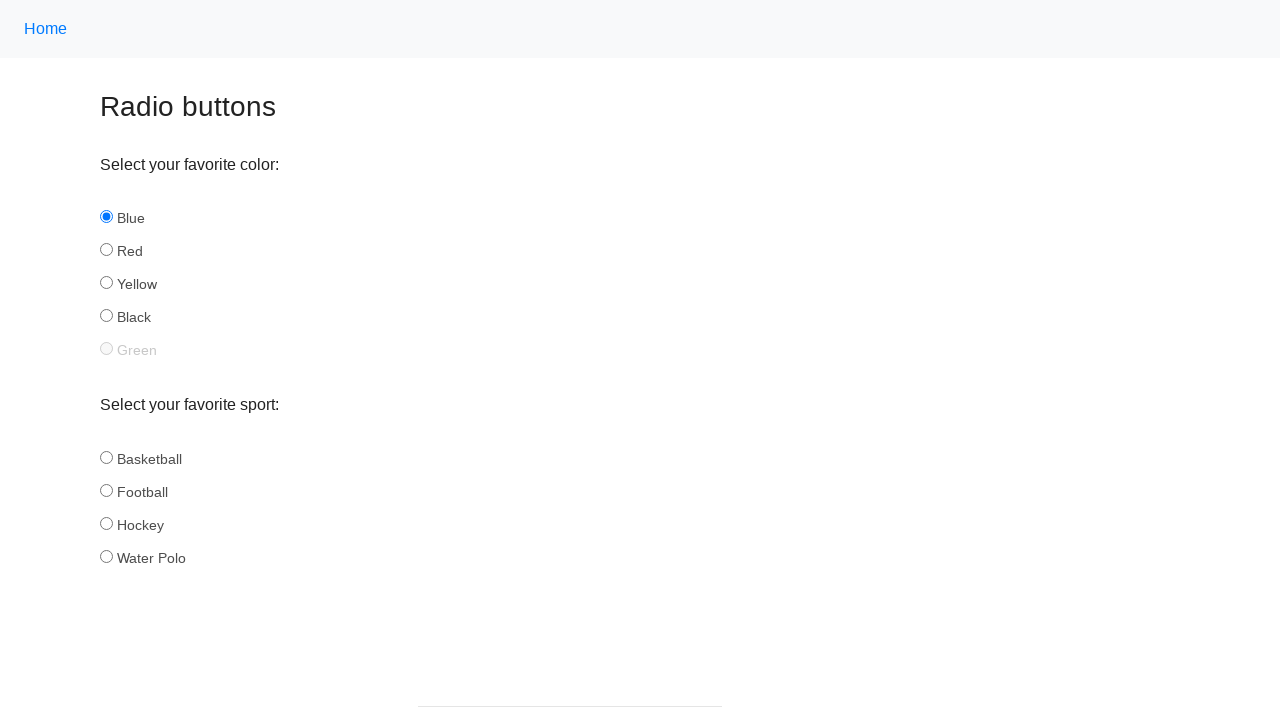

Clicked on football radio button in sport group at (106, 490) on input[name='sport'][id='football']
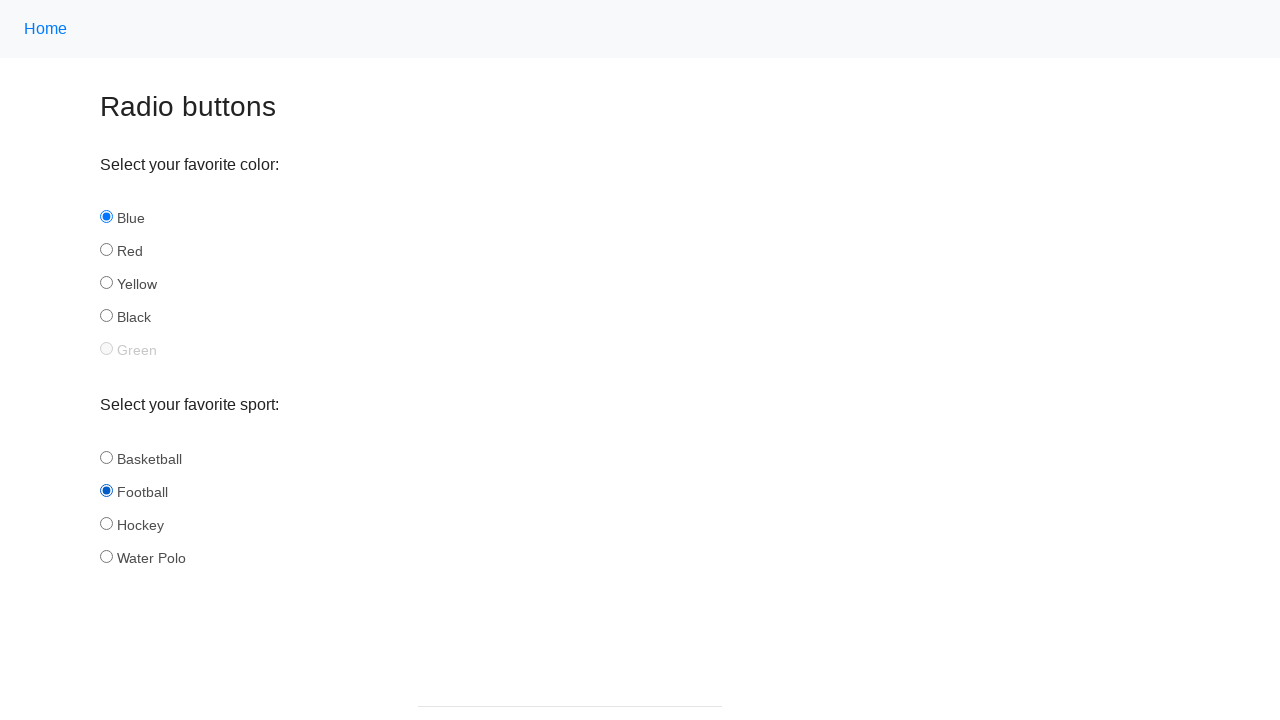

Verified that football radio button is selected
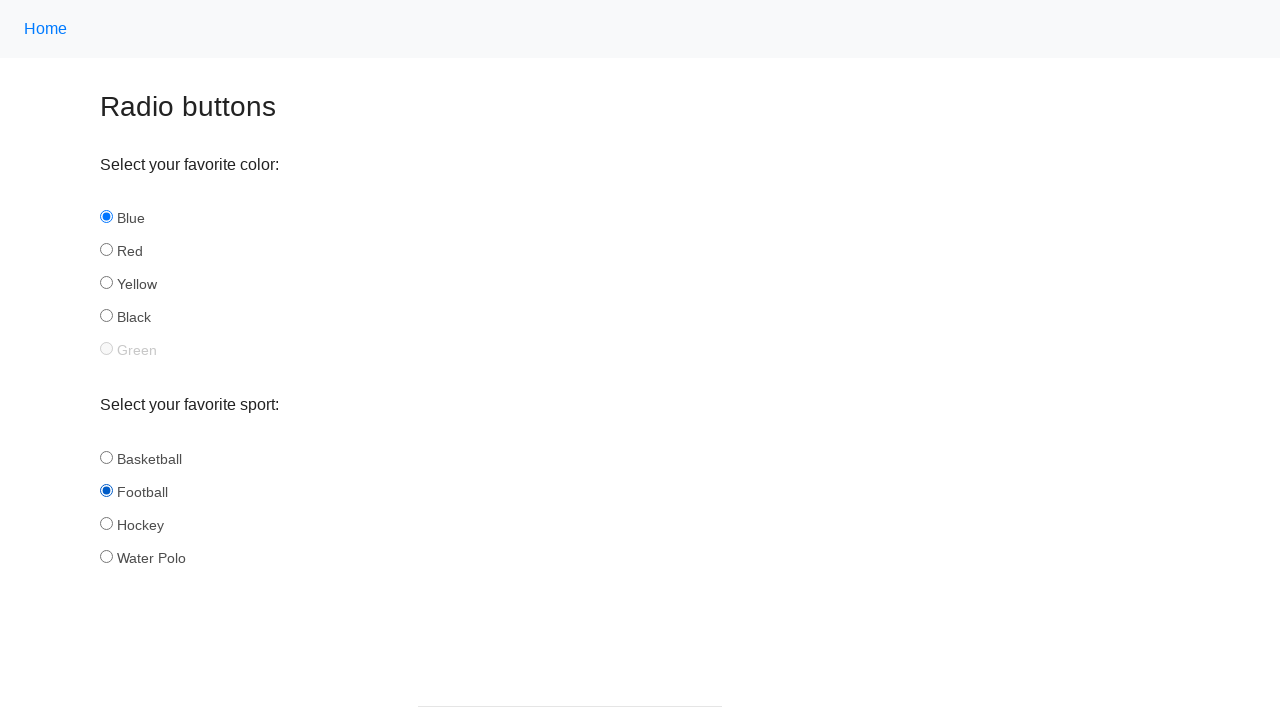

Clicked on yellow radio button in color group at (106, 283) on input[name='color'][id='yellow']
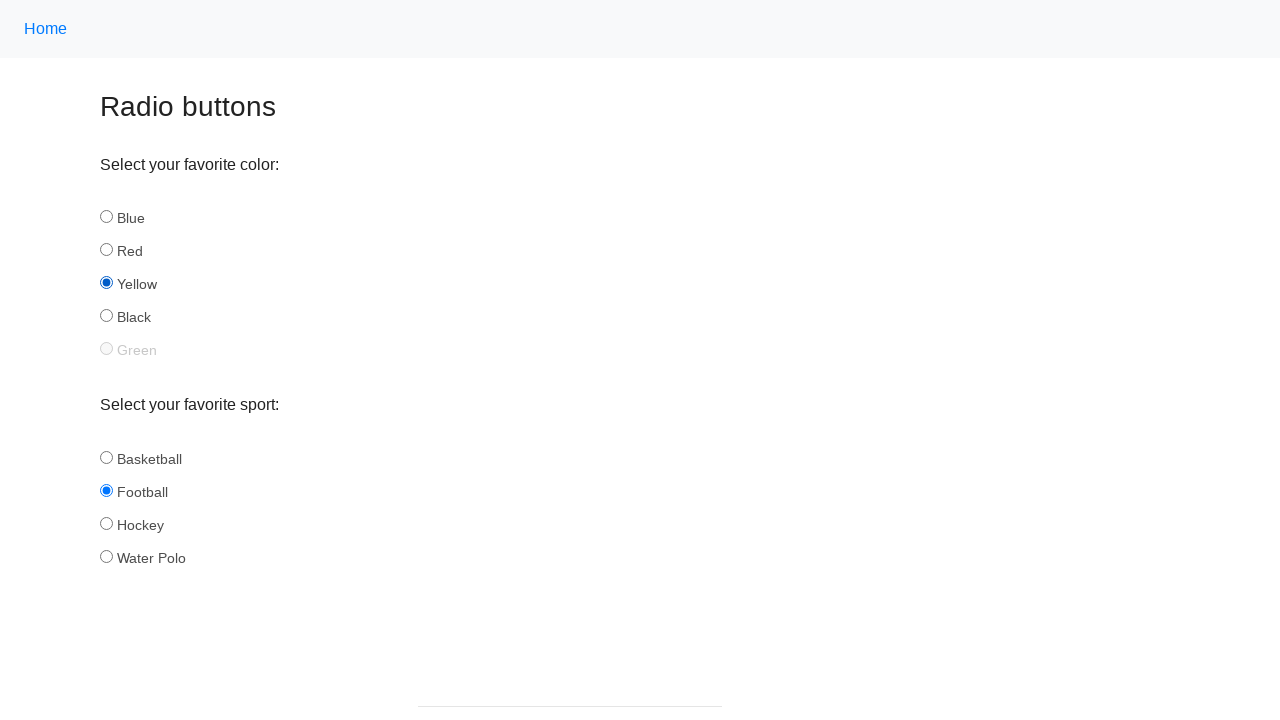

Verified that yellow radio button is selected
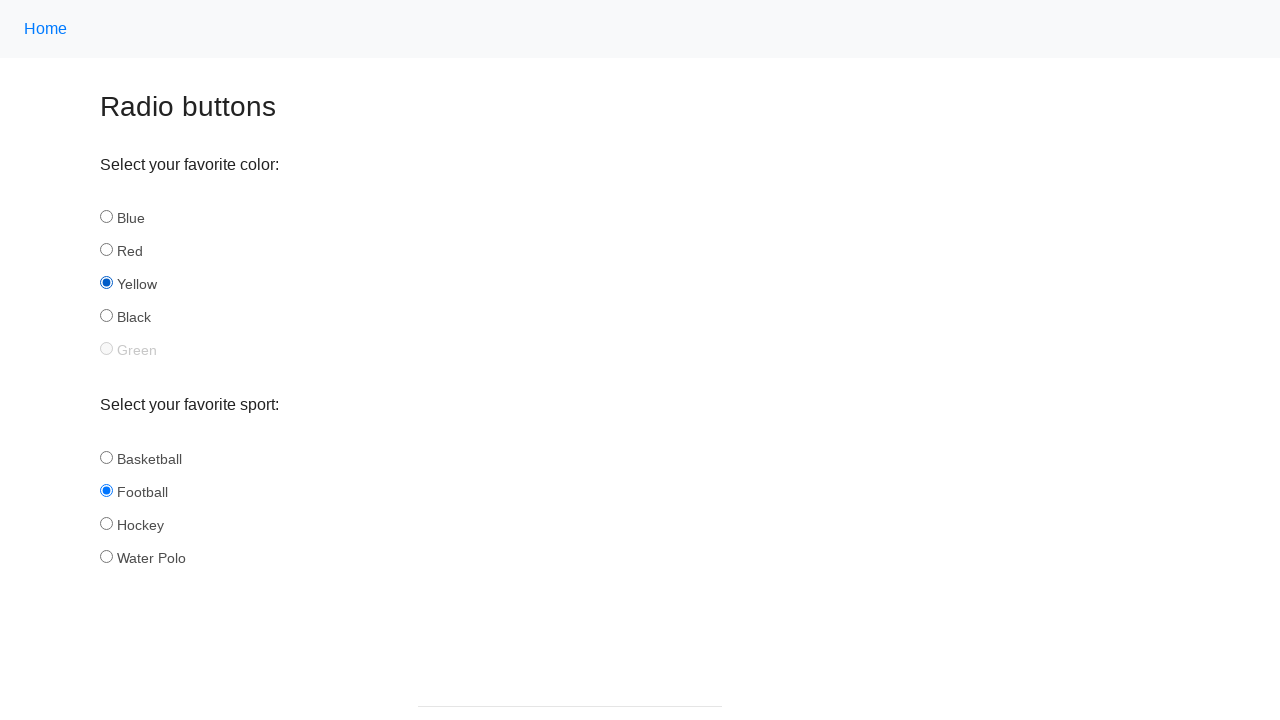

Clicked on hockey radio button in sport group at (106, 523) on input[name='sport'][id='hockey']
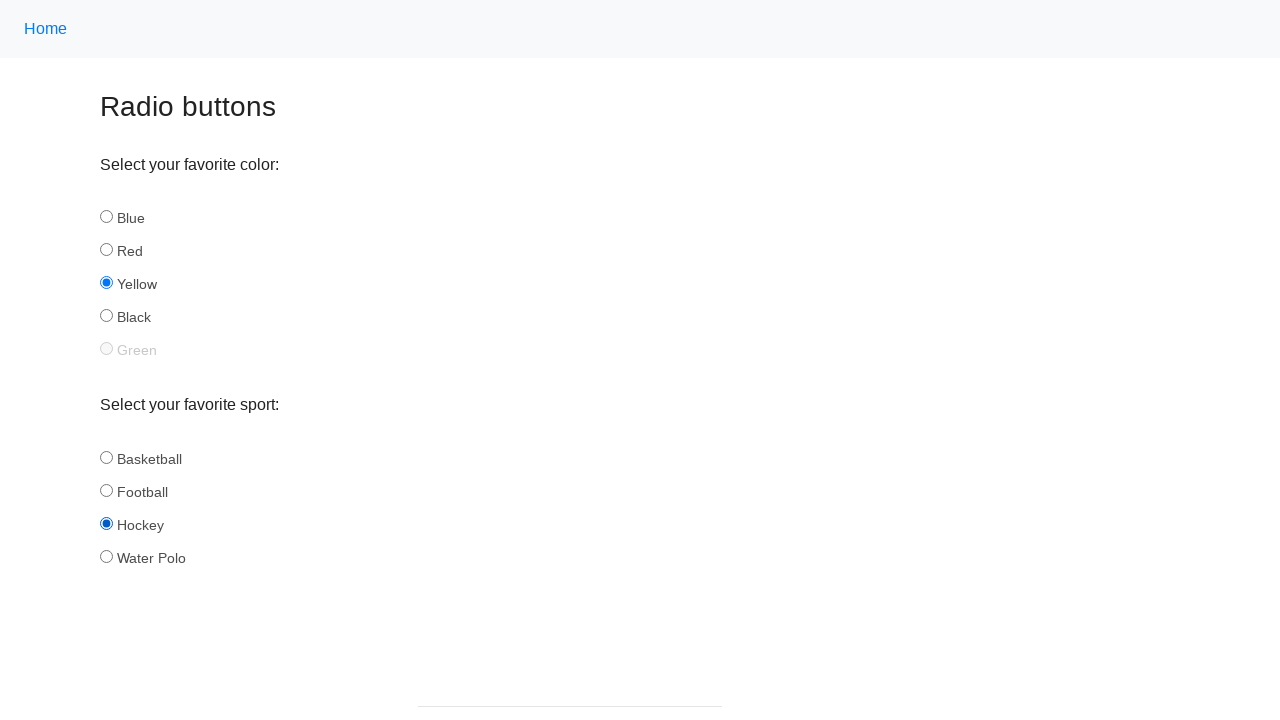

Verified that hockey radio button is selected
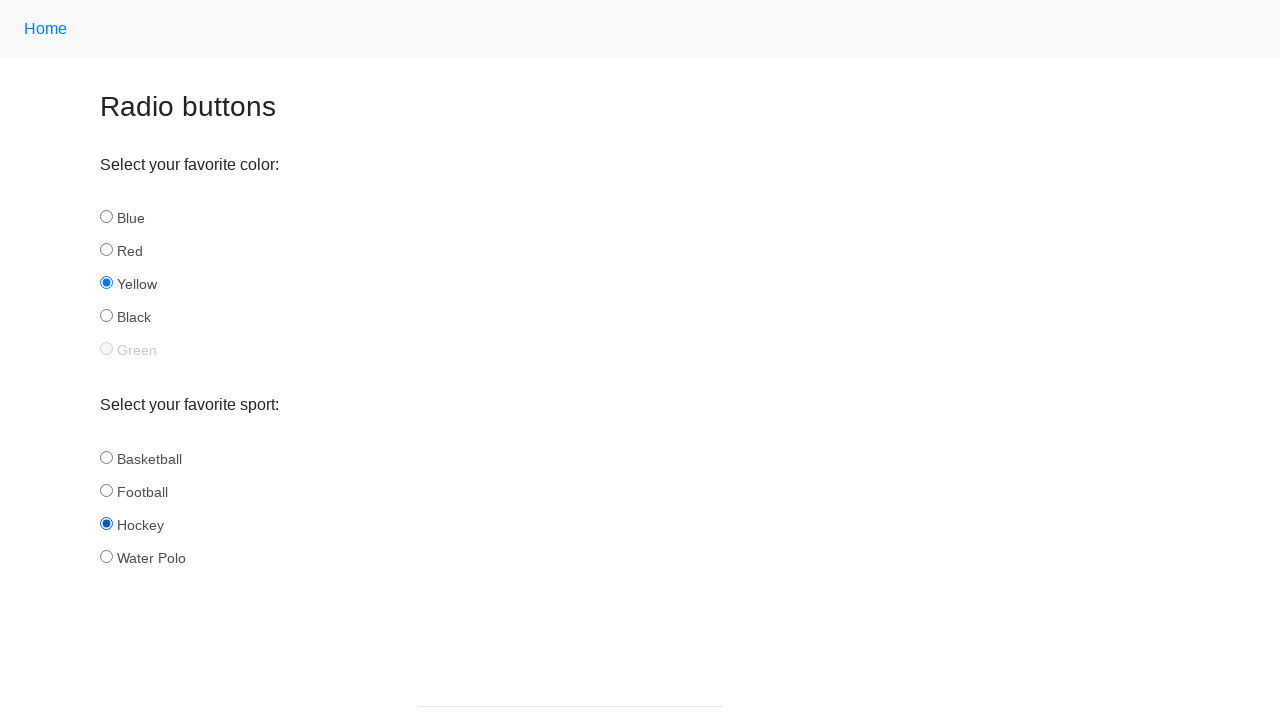

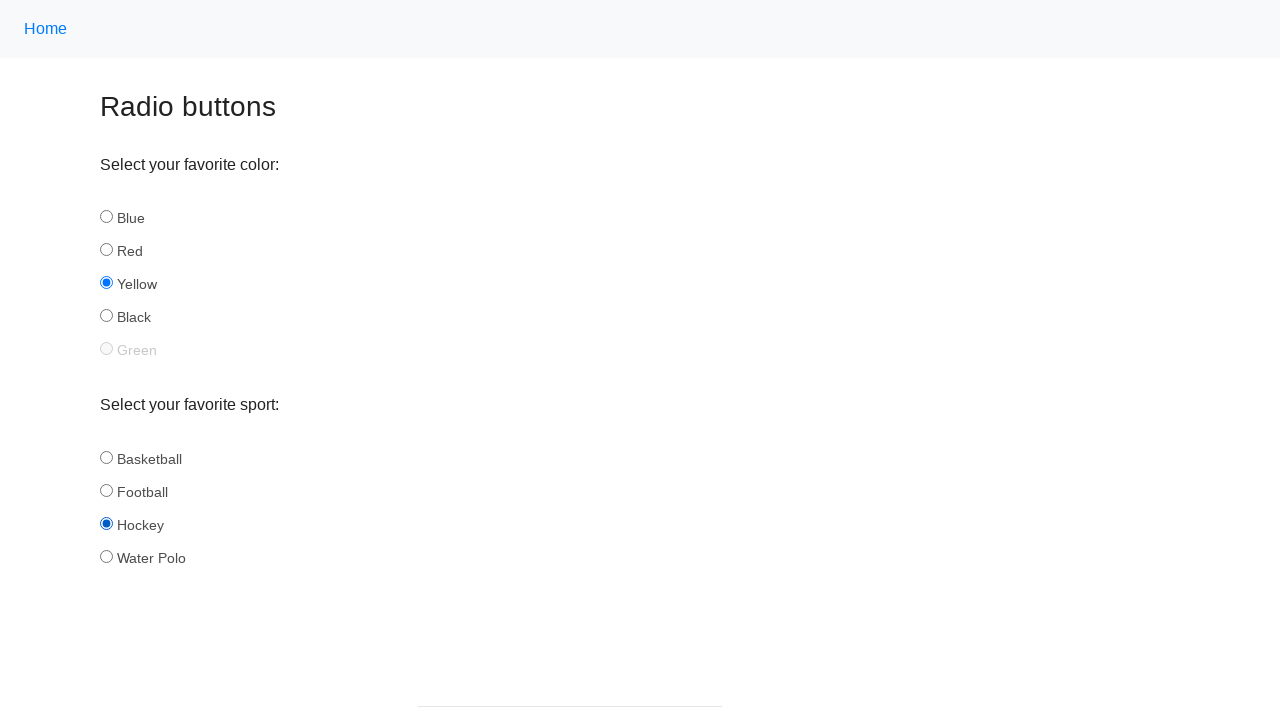